Tests the remove button functionality by clicking it, waiting for loading to complete, and verifying the checkbox disappears and success message appears

Starting URL: https://practice.cydeo.com/dynamic_controls

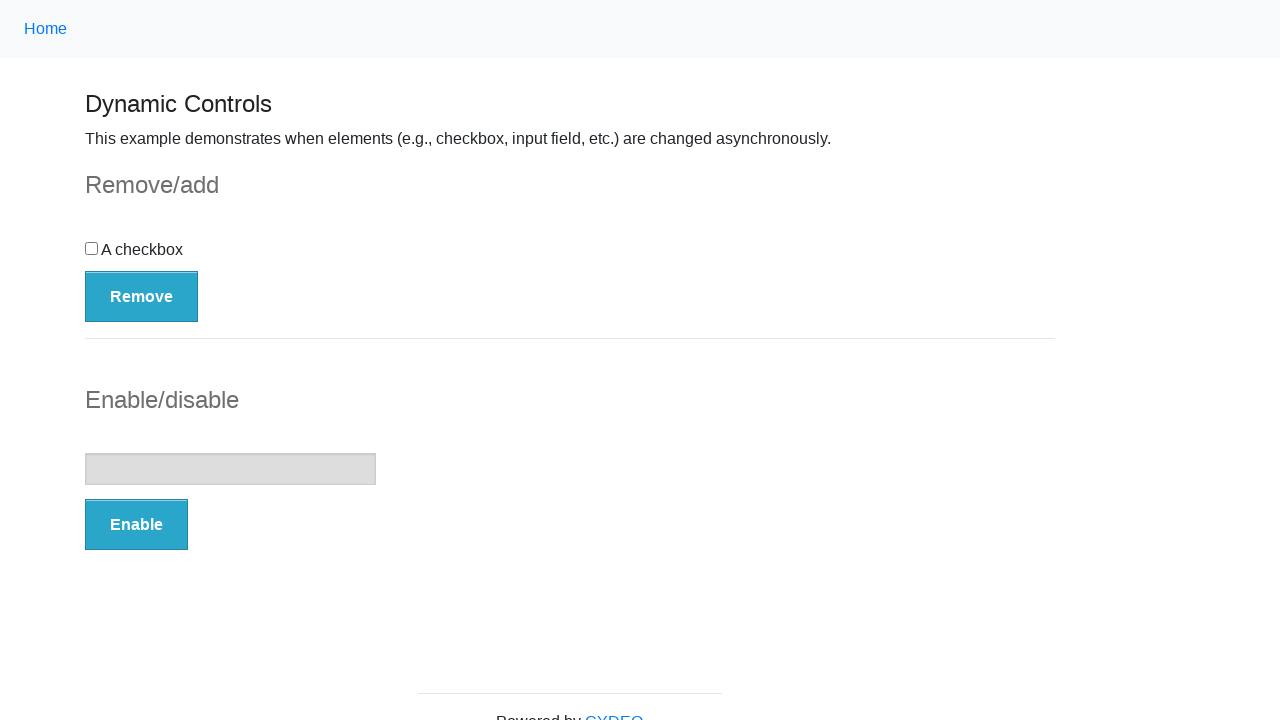

Navigated to practice.cydeo.com/dynamic_controls
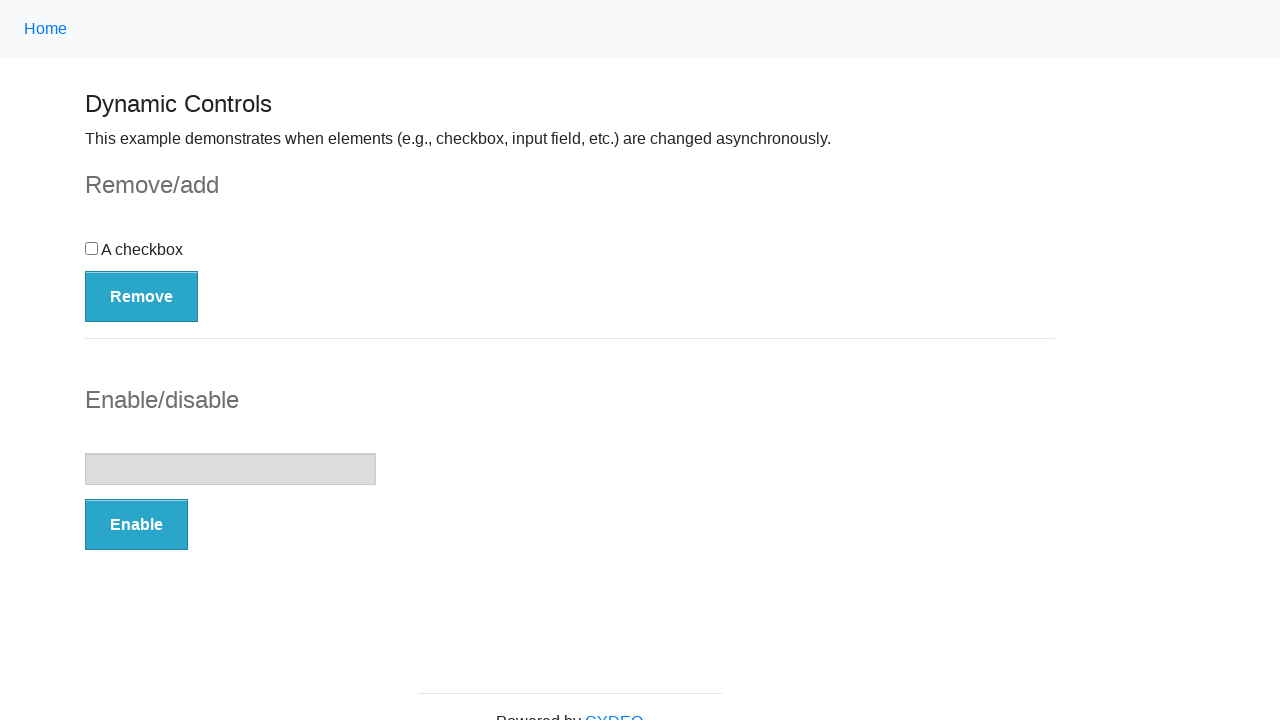

Clicked the Remove button at (142, 296) on button:has-text('Remove')
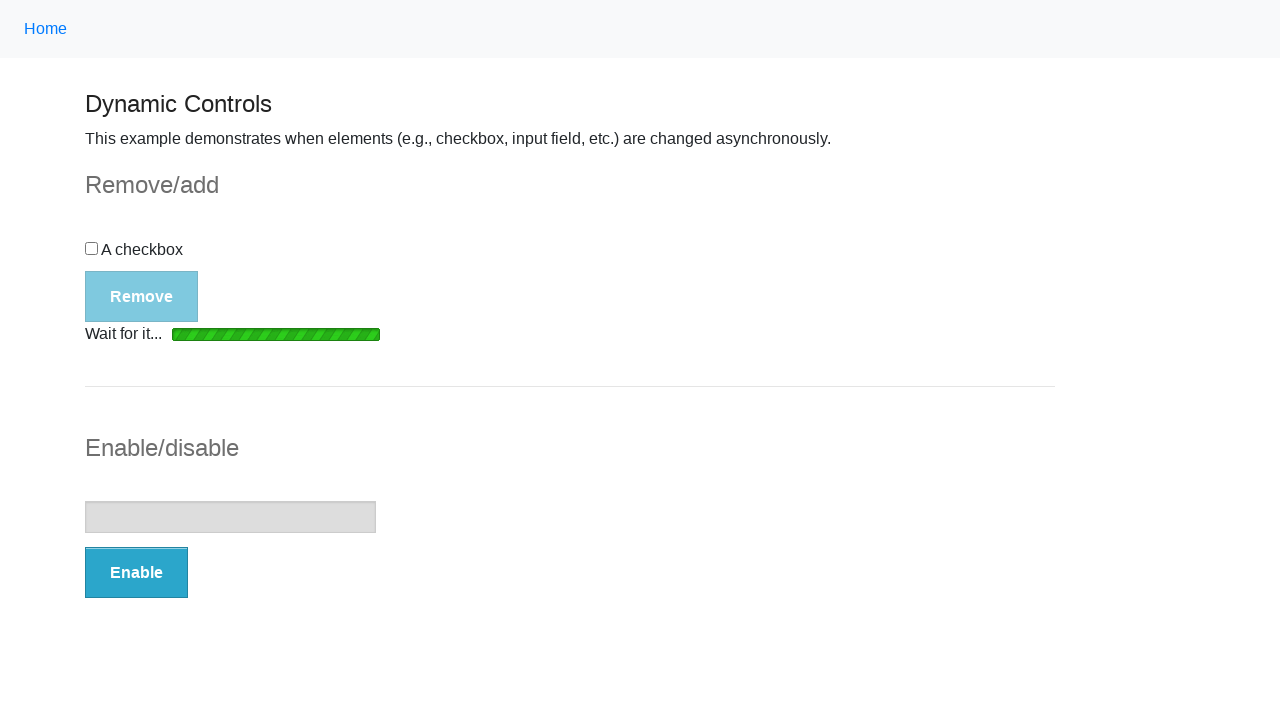

Loading bar disappeared and operation completed
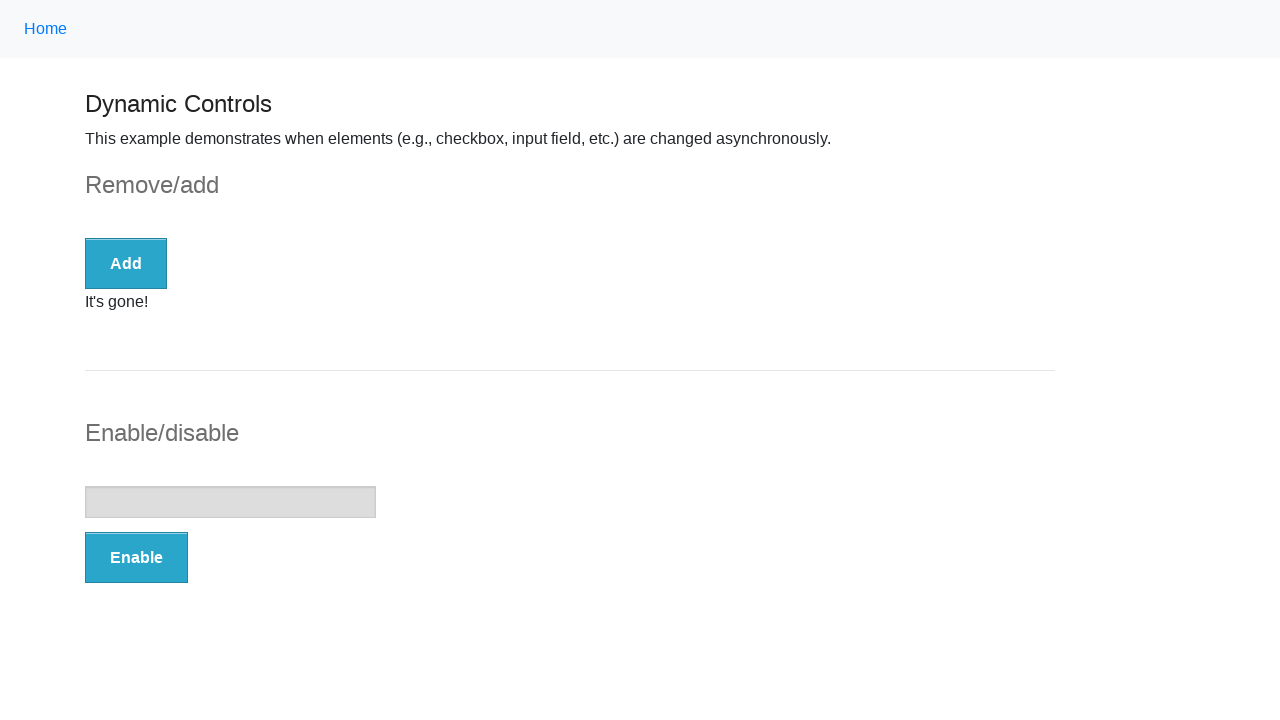

Verified checkbox is no longer visible
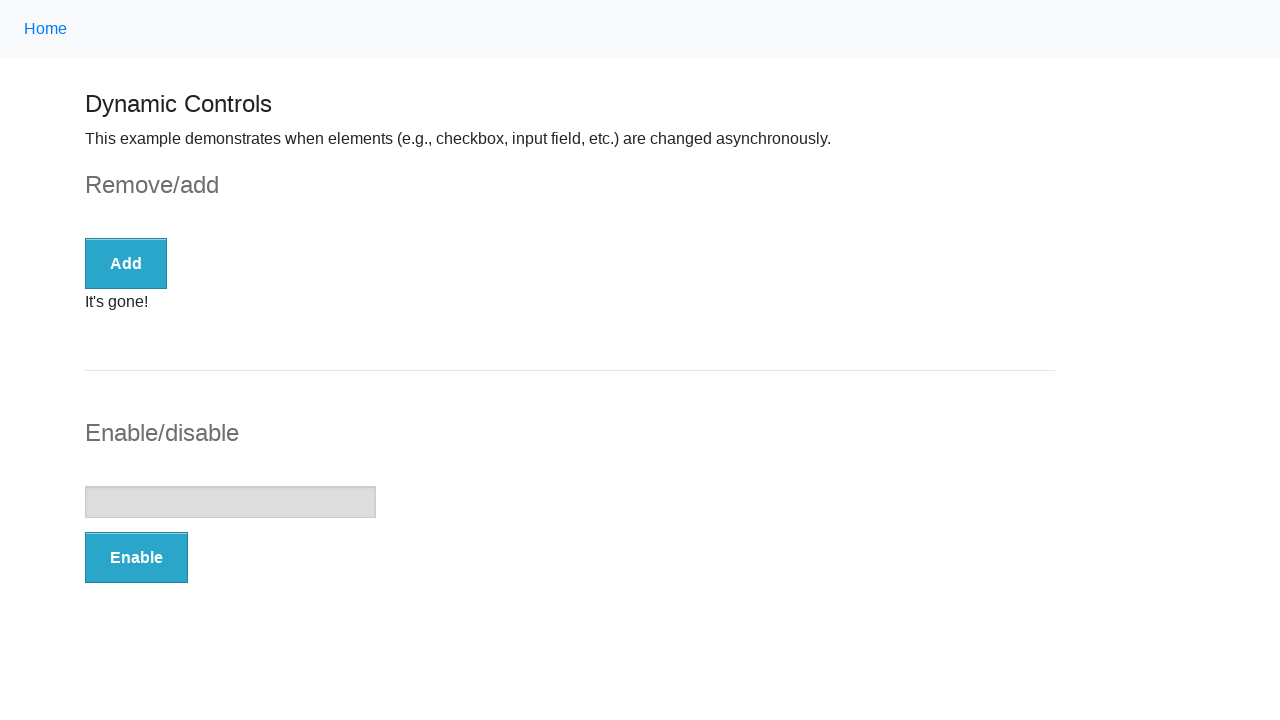

Verified success message is visible
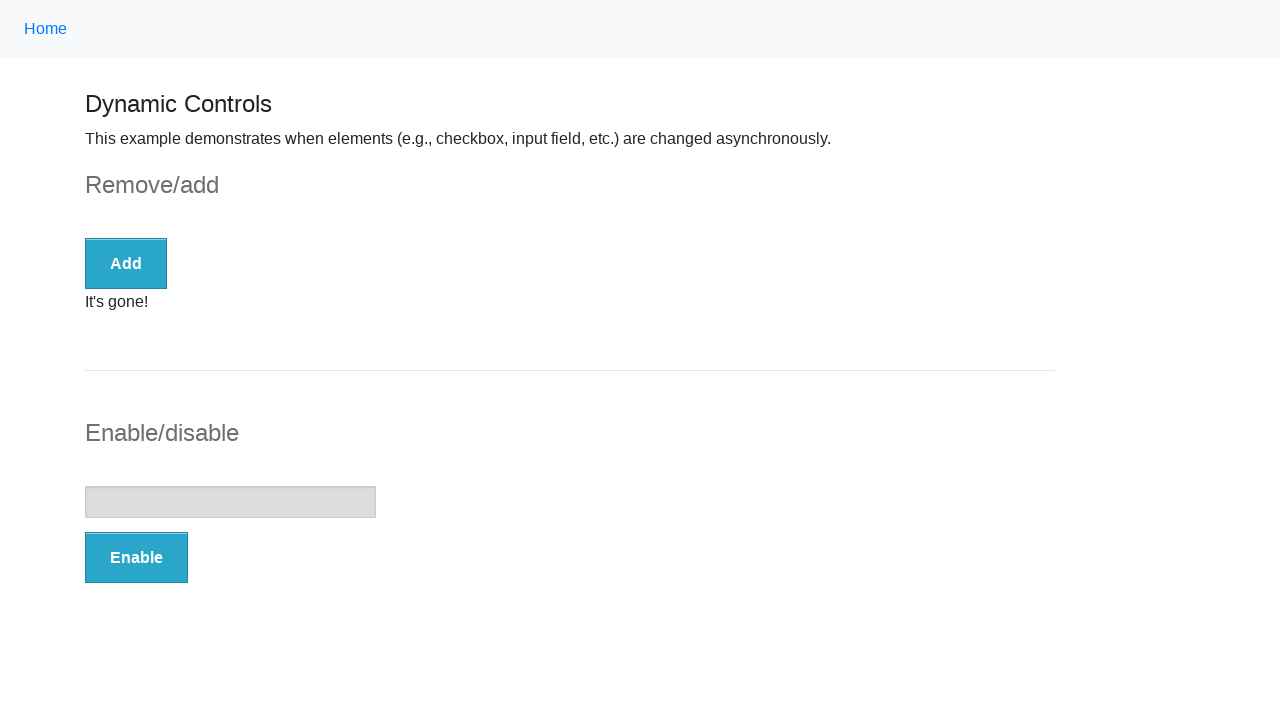

Verified success message text is 'It's gone!'
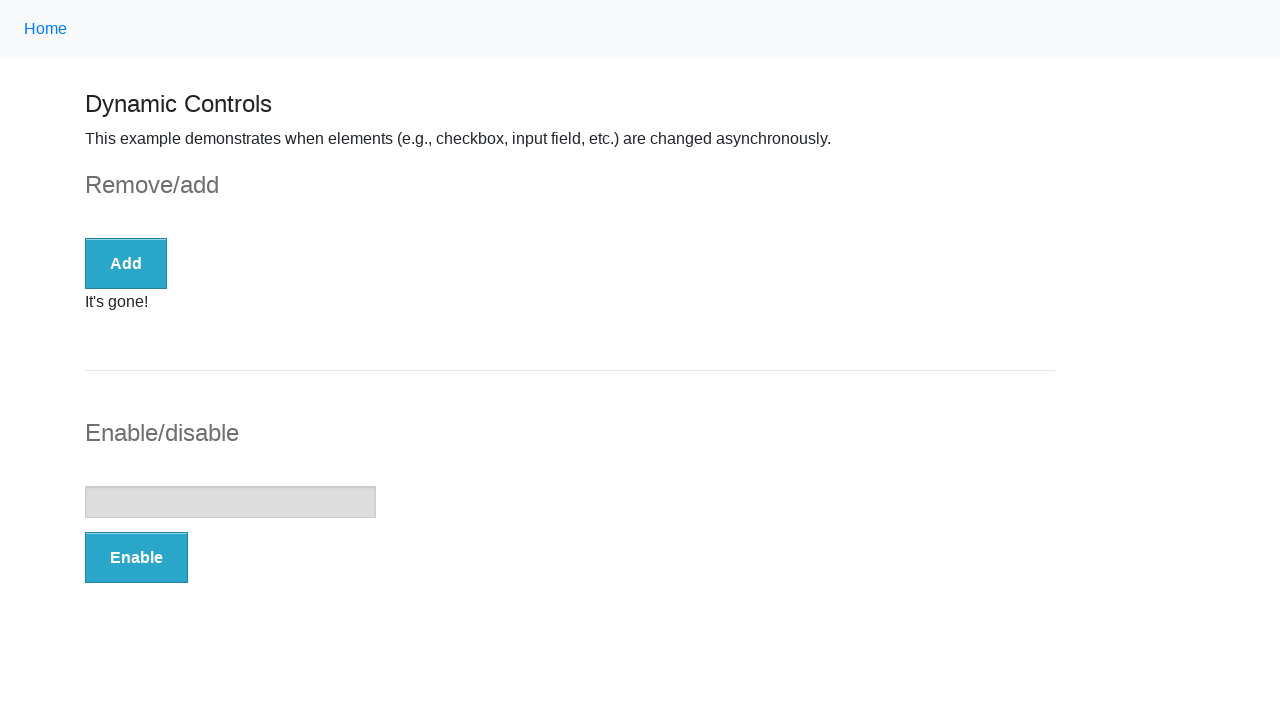

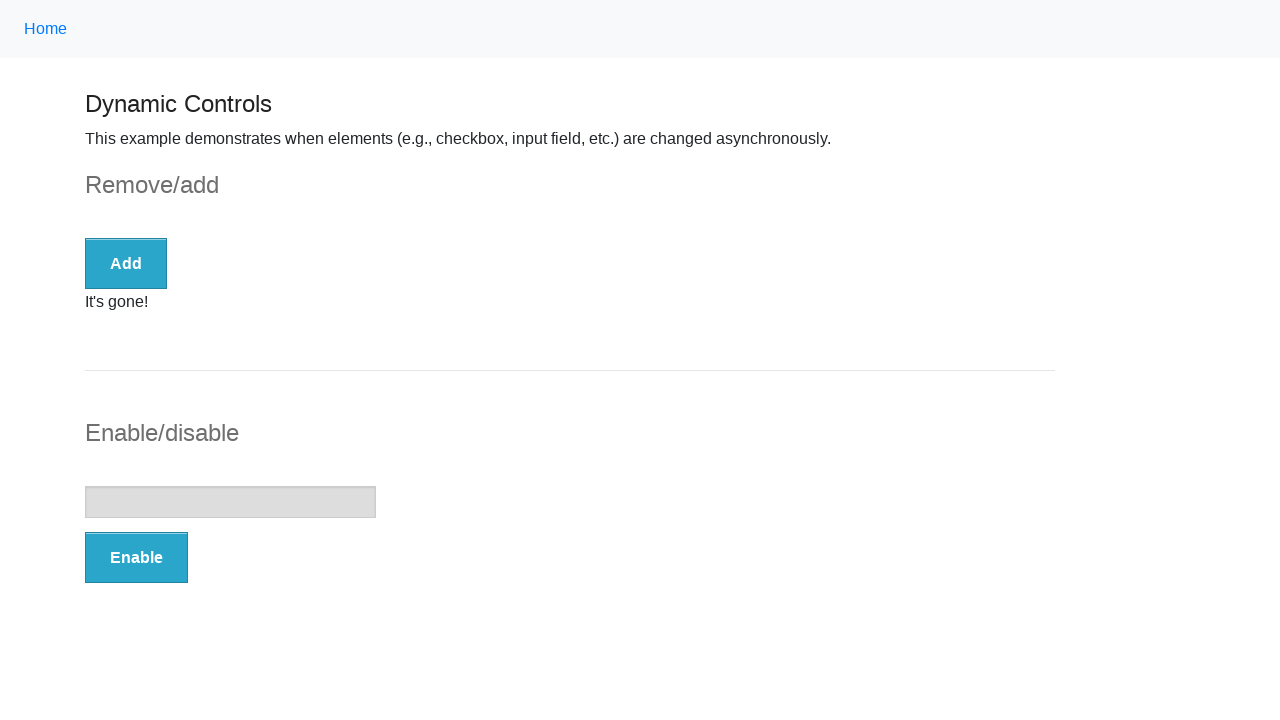